Tests login with demo credentials, adds a product to cart, verifies cart functionality, removes product, and logs out

Starting URL: https://www.saucedemo.com/

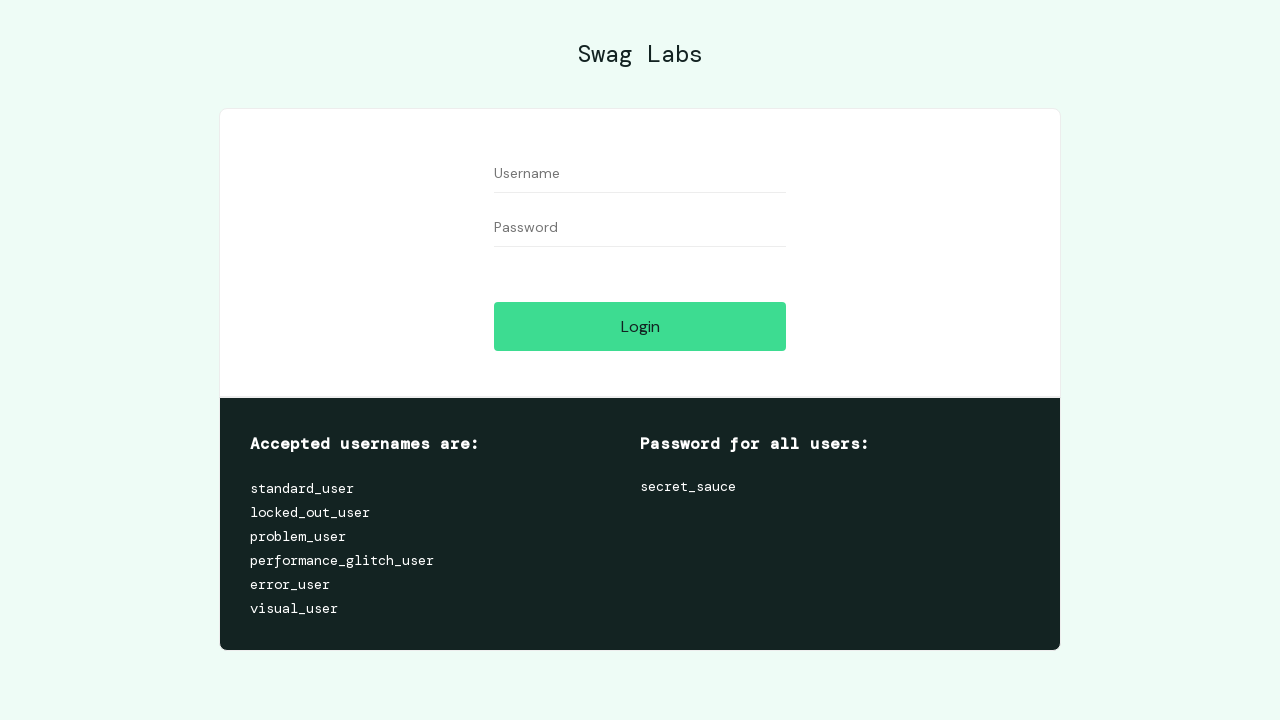

Filled username field with 'standard_user' on //input[@id='user-name']
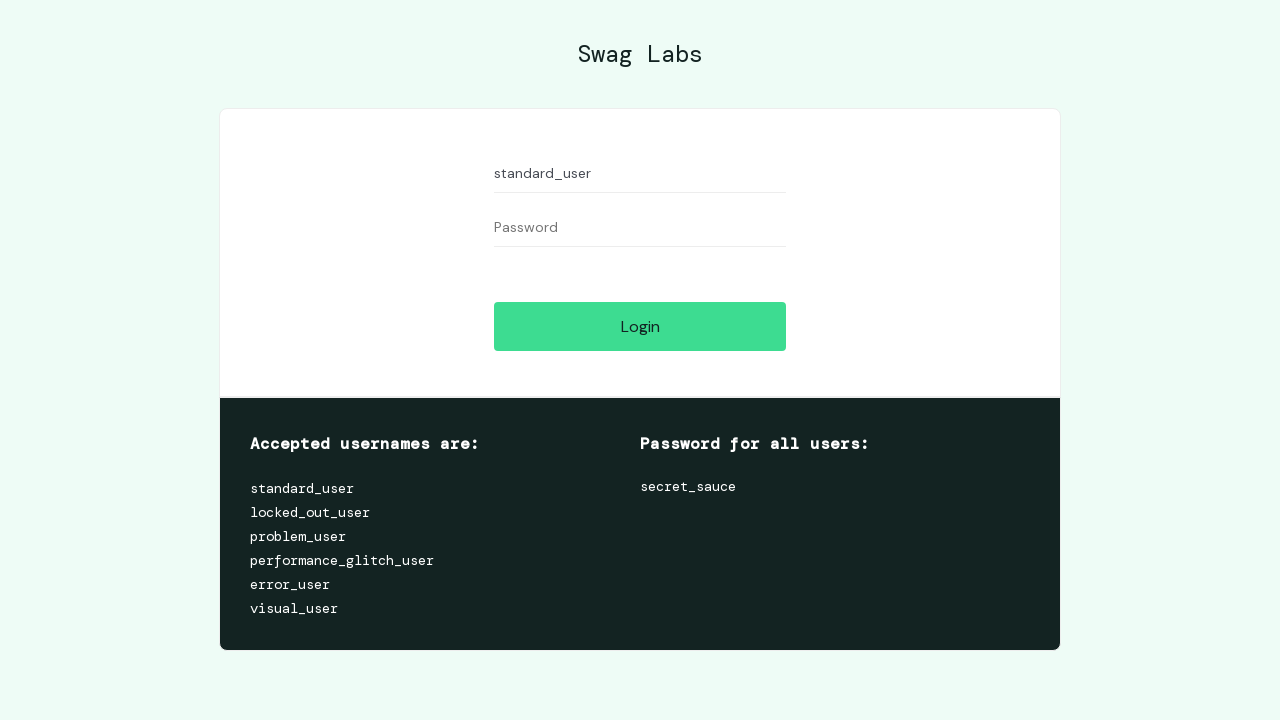

Filled password field with 'secret_sauce' on //input[@id='password']
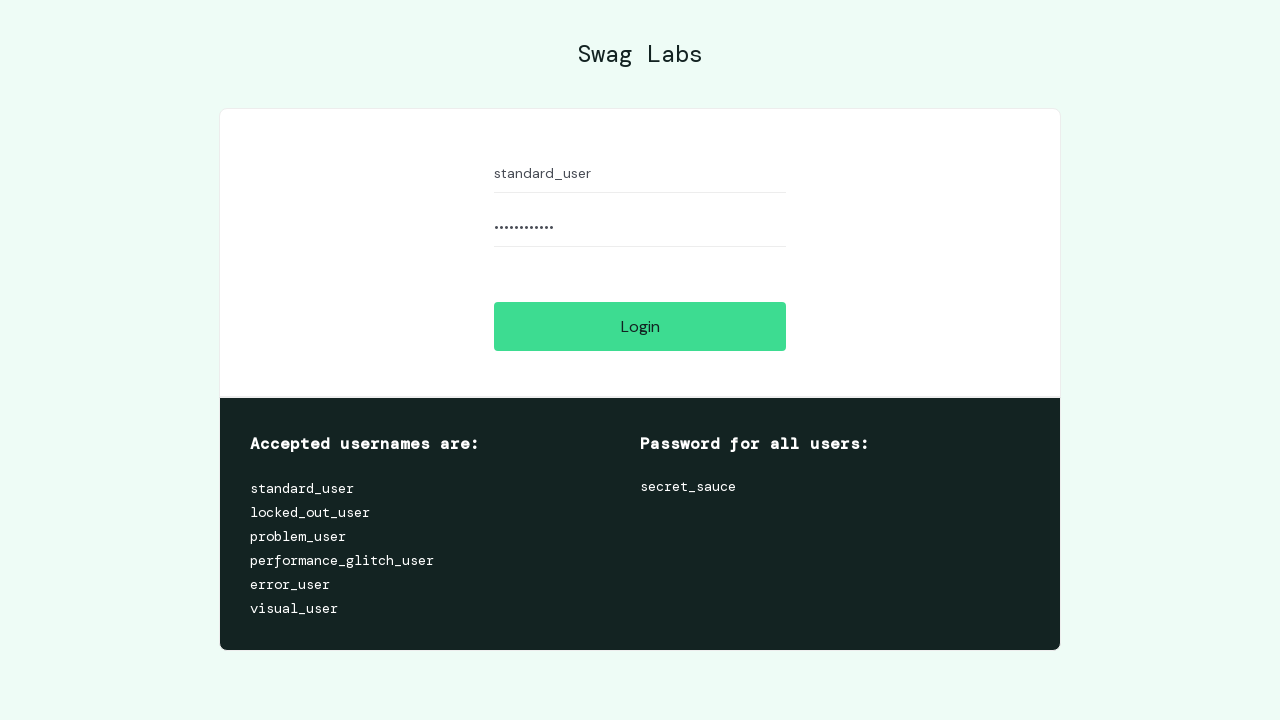

Clicked login button at (640, 326) on xpath=//input[@id='login-button']
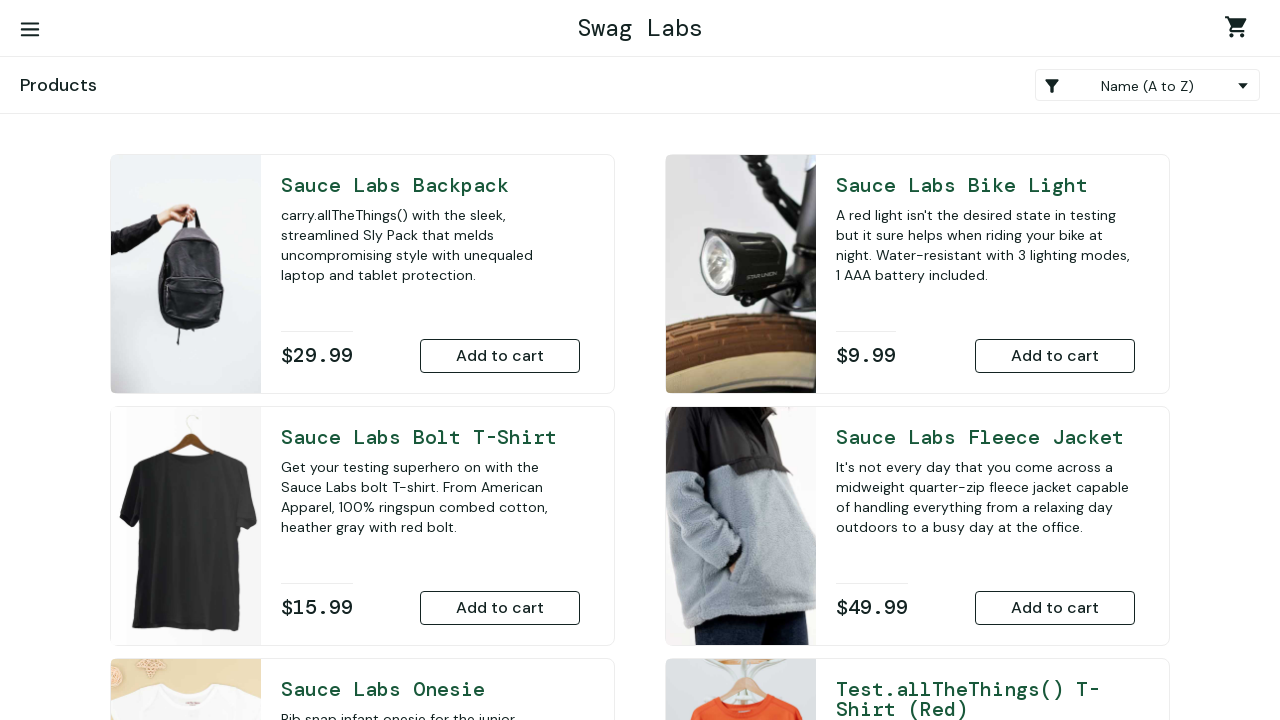

Verified URL is inventory page
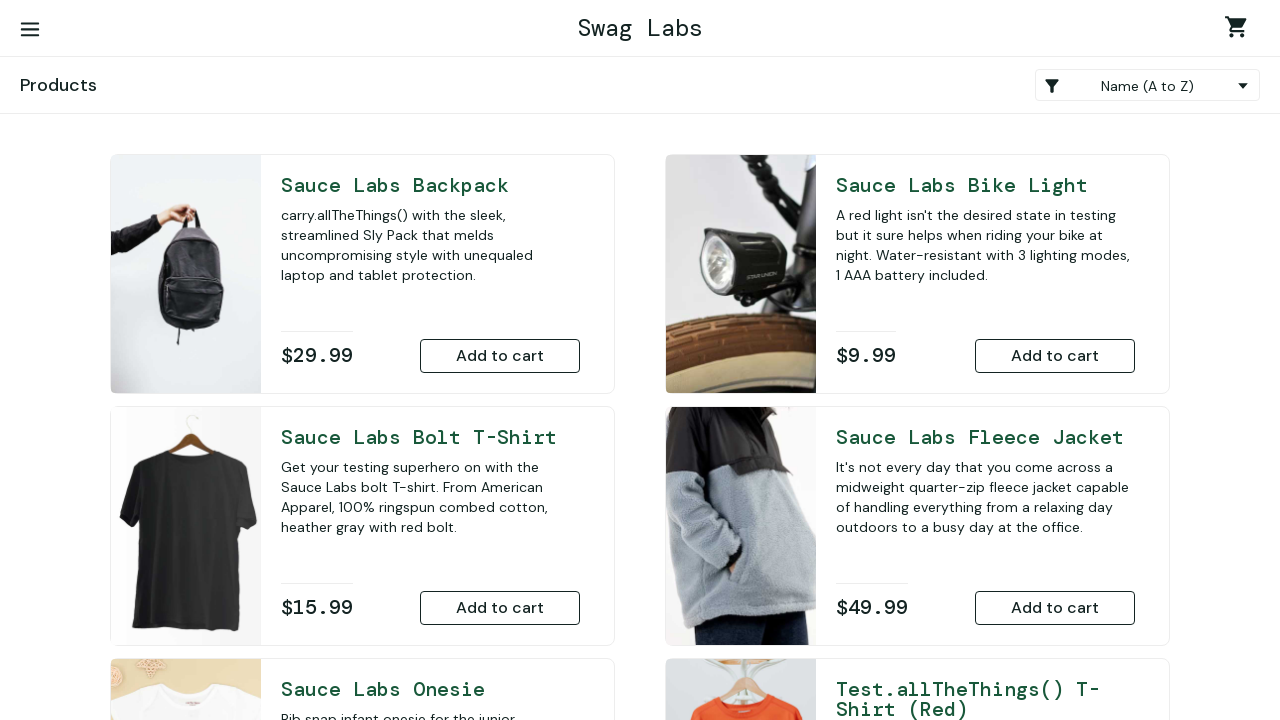

Verified app logo displays 'Swag Labs'
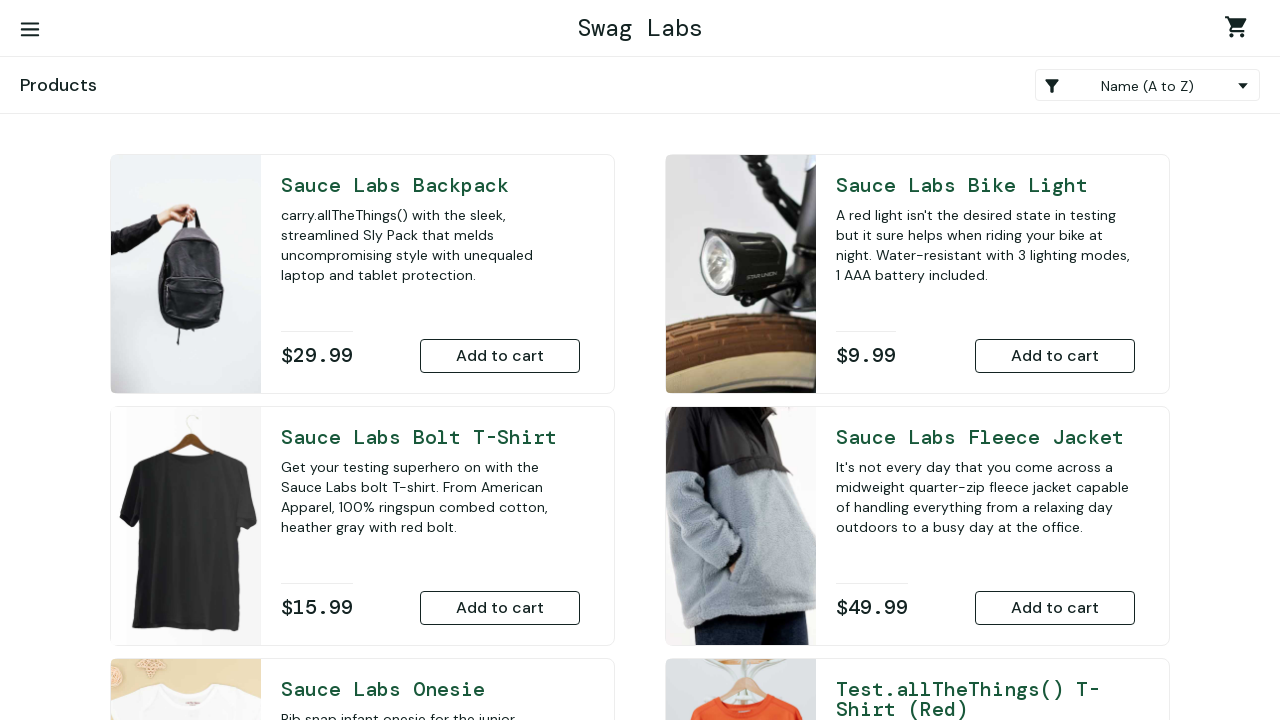

Clicked 'Add to cart' button for Sauce Labs Backpack at (500, 356) on xpath=//button[@id='add-to-cart-sauce-labs-backpack']
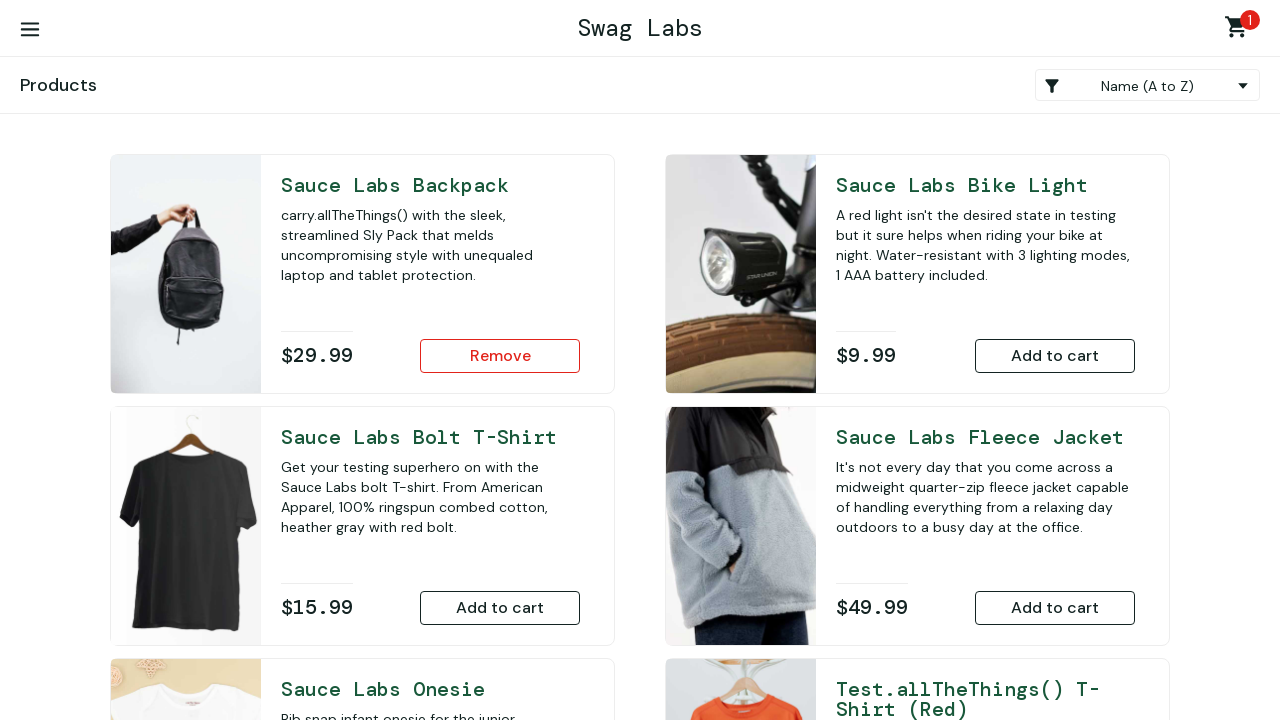

Verified button changed to 'Remove'
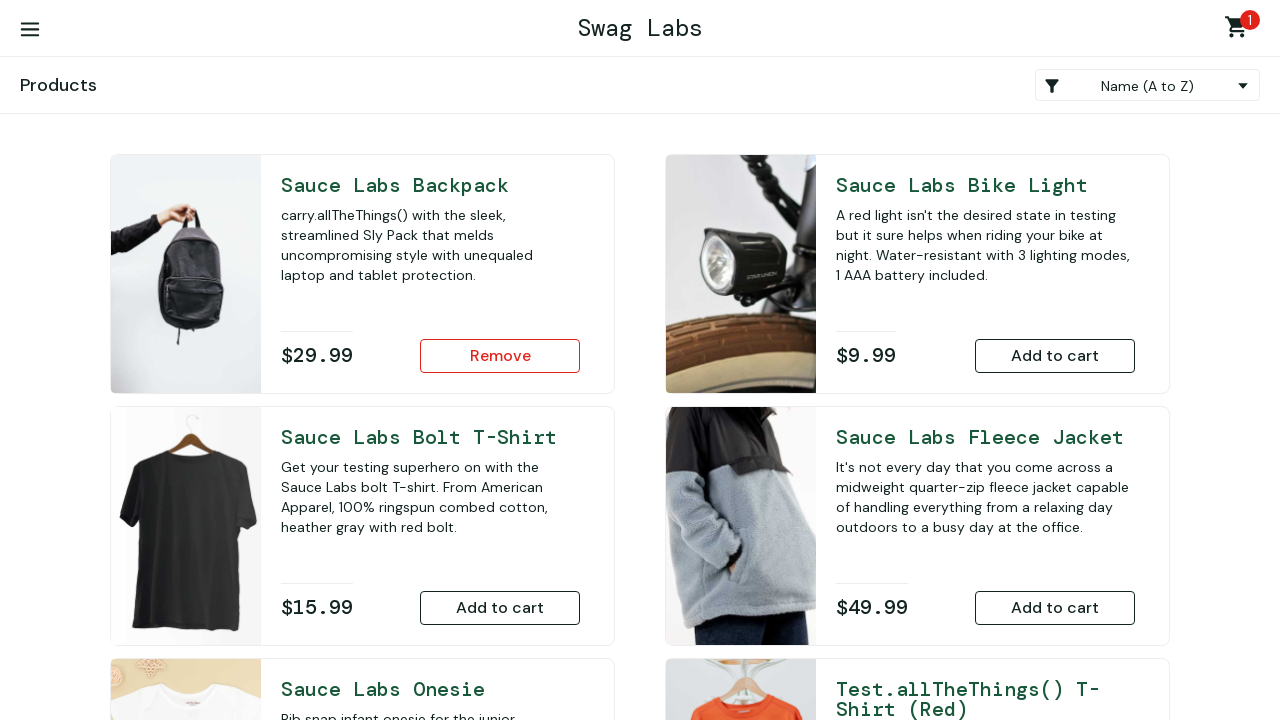

Verified shopping cart badge shows '1' item
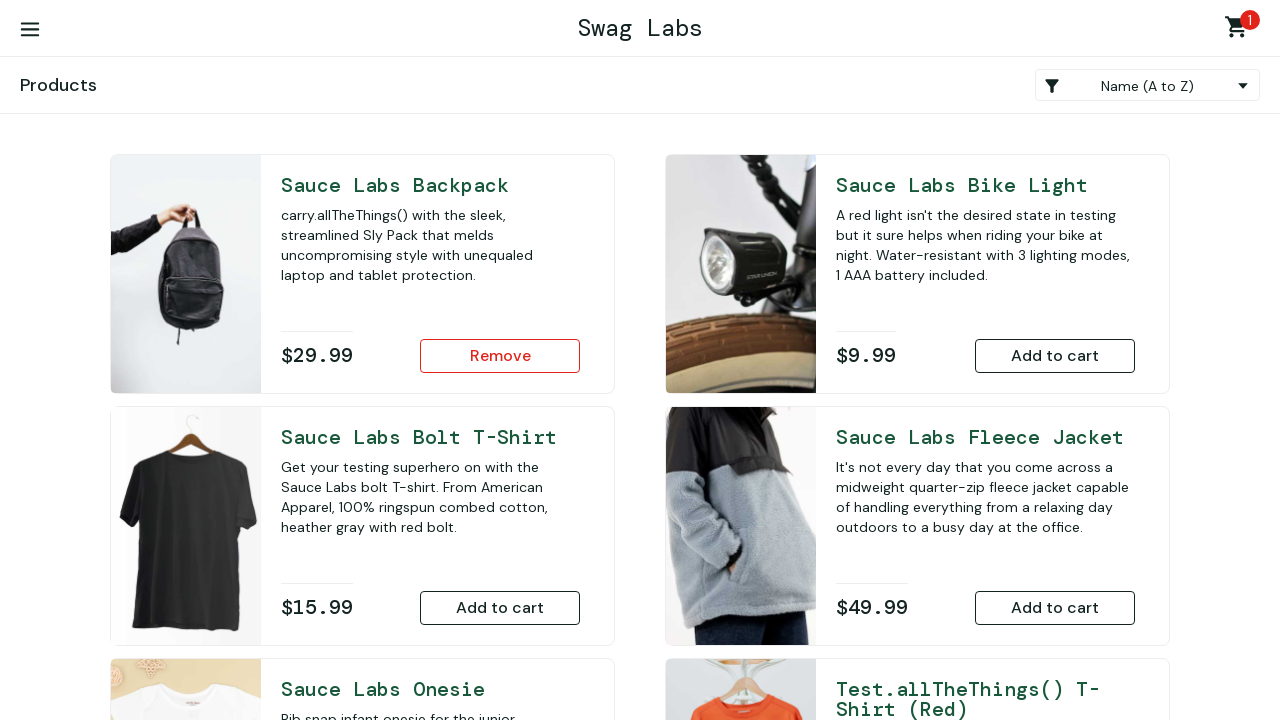

Clicked shopping cart link at (1240, 30) on xpath=//a[@class='shopping_cart_link']
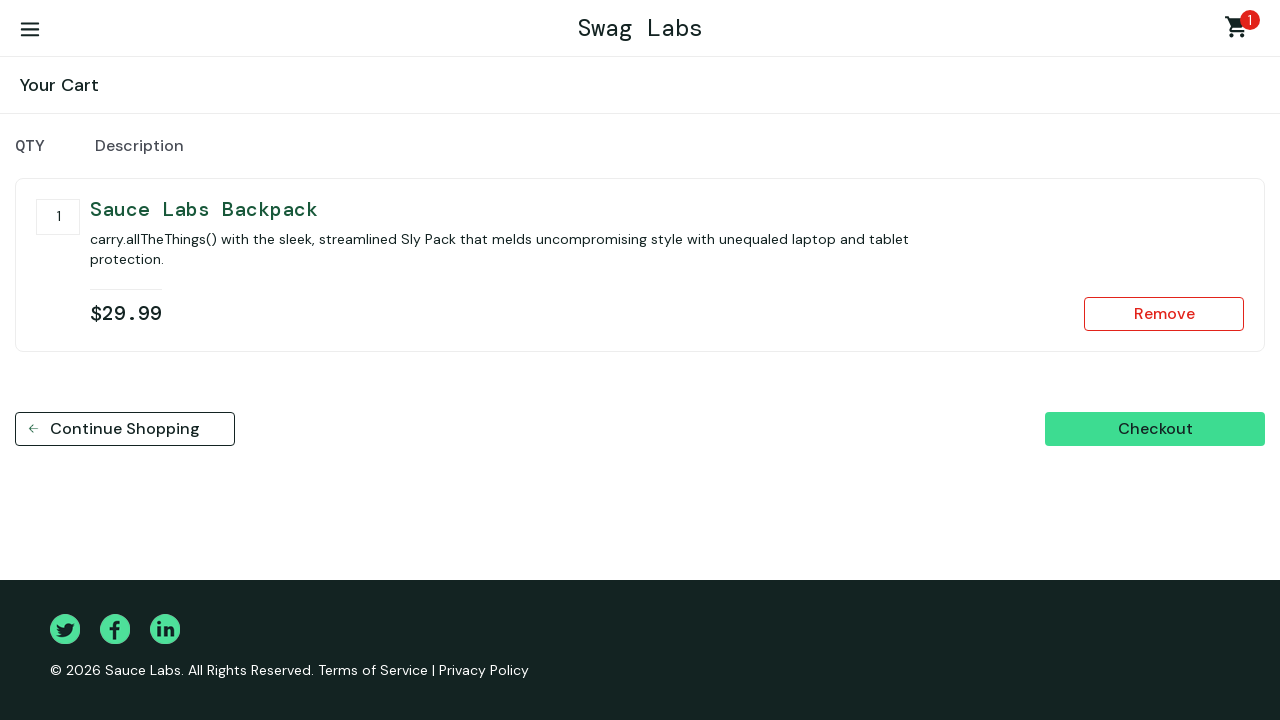

Verified product quantity in cart is '1'
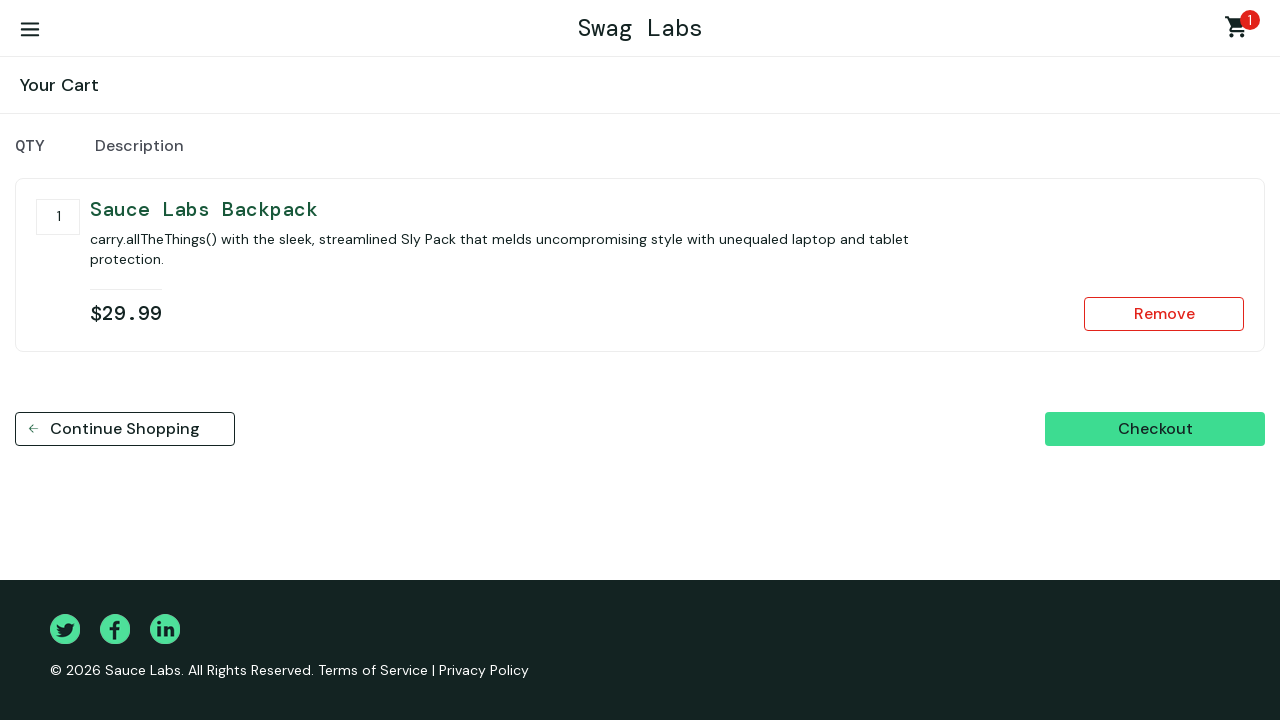

Clicked 'Continue Shopping' button at (125, 429) on xpath=//button[@id='continue-shopping']
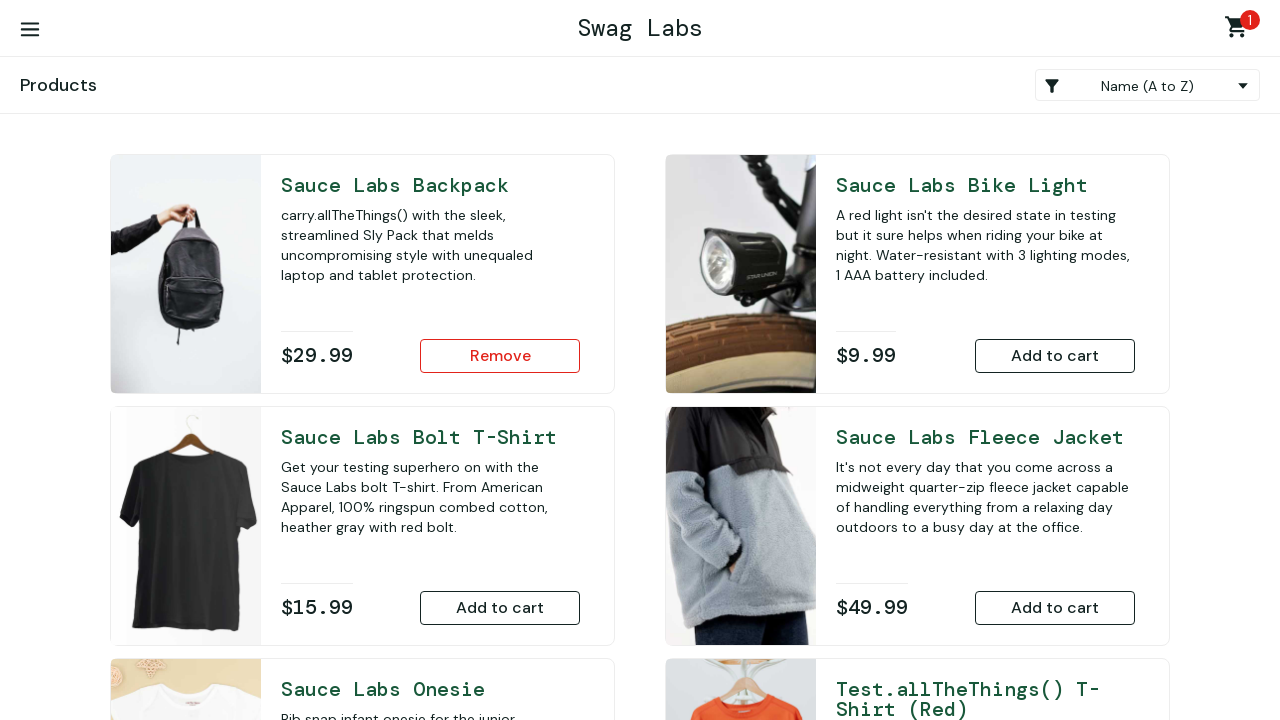

Clicked 'Remove' button for Sauce Labs Backpack at (500, 356) on xpath=//button[@id='remove-sauce-labs-backpack']
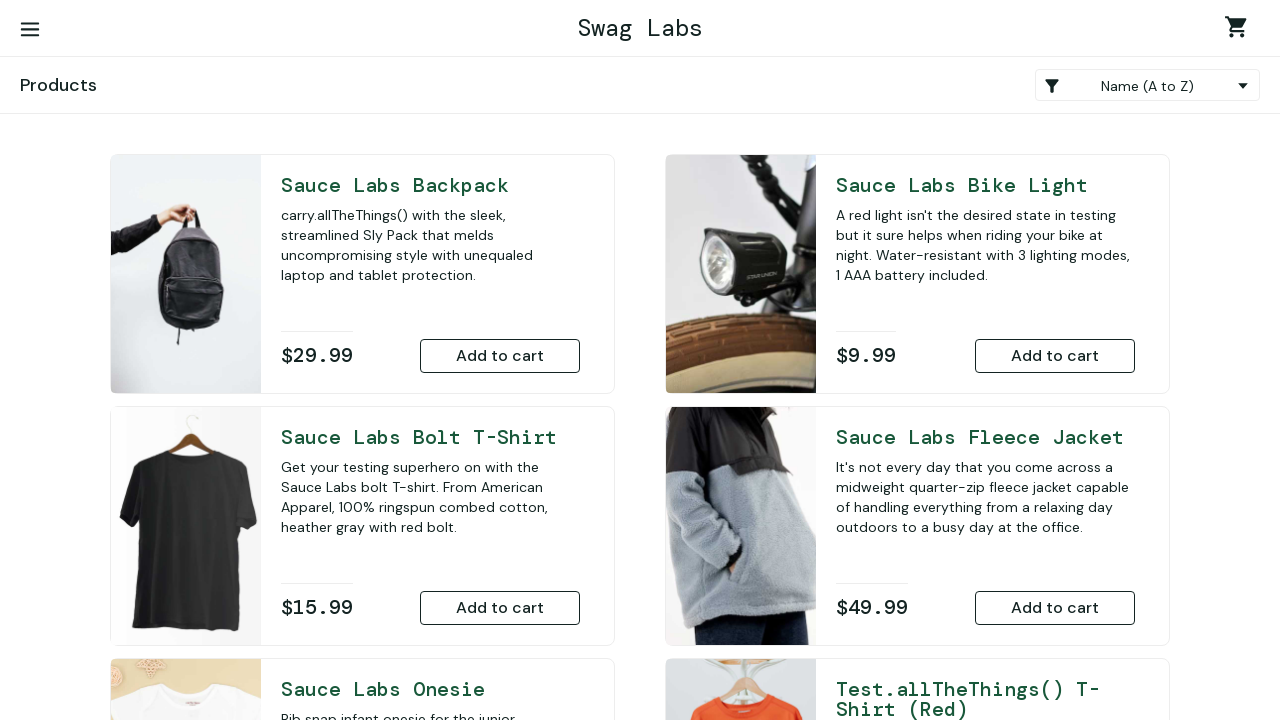

Verified button changed back to 'Add to cart'
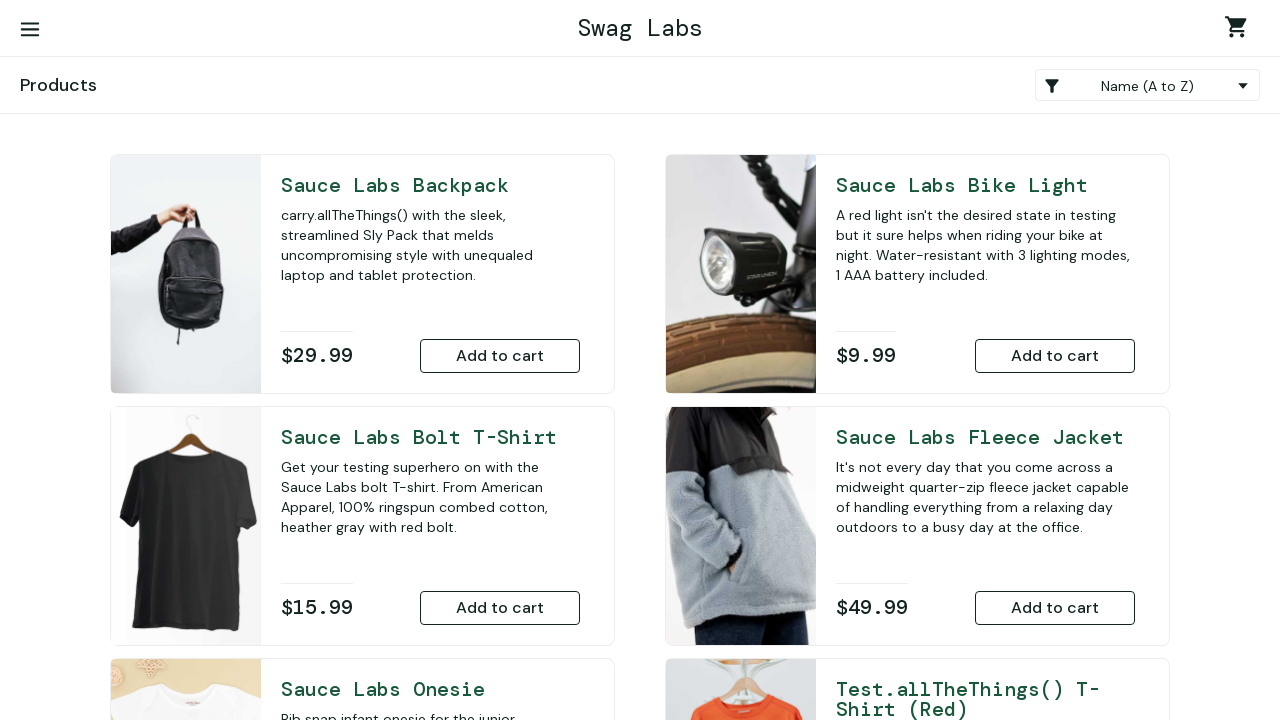

Clicked hamburger menu button at (30, 30) on xpath=//button[@id='react-burger-menu-btn']
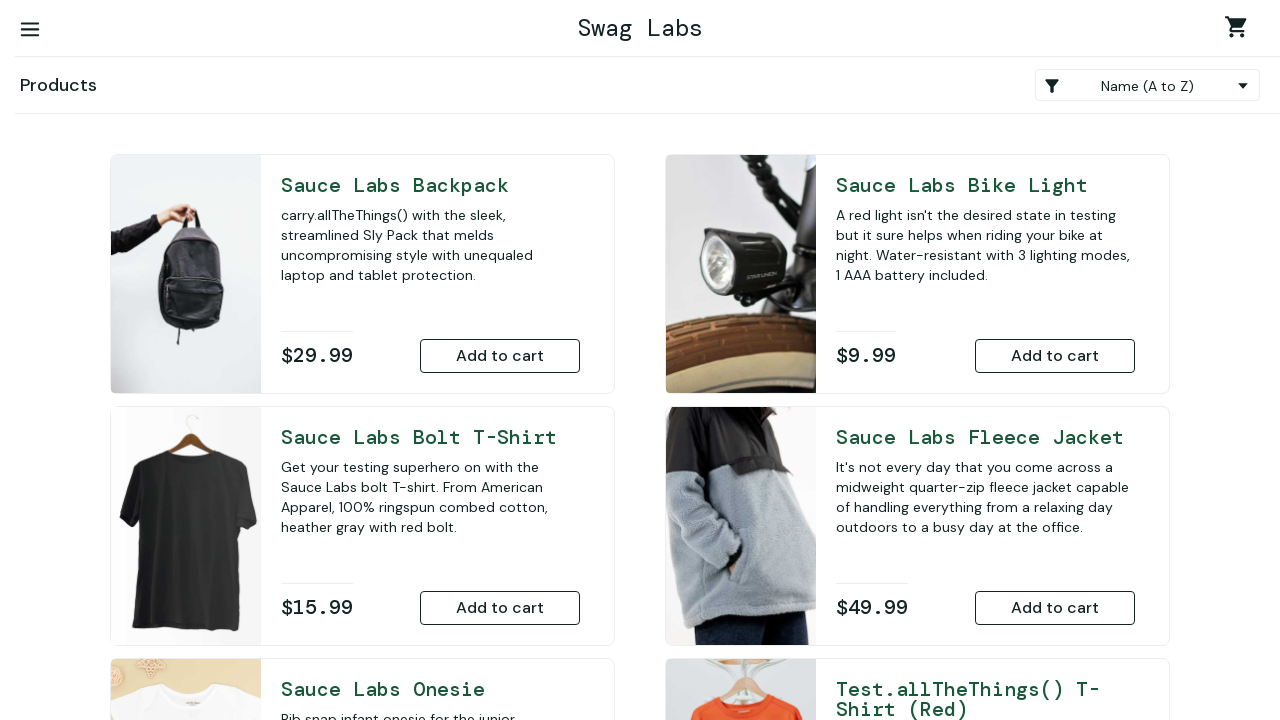

Waited for logout link to become visible
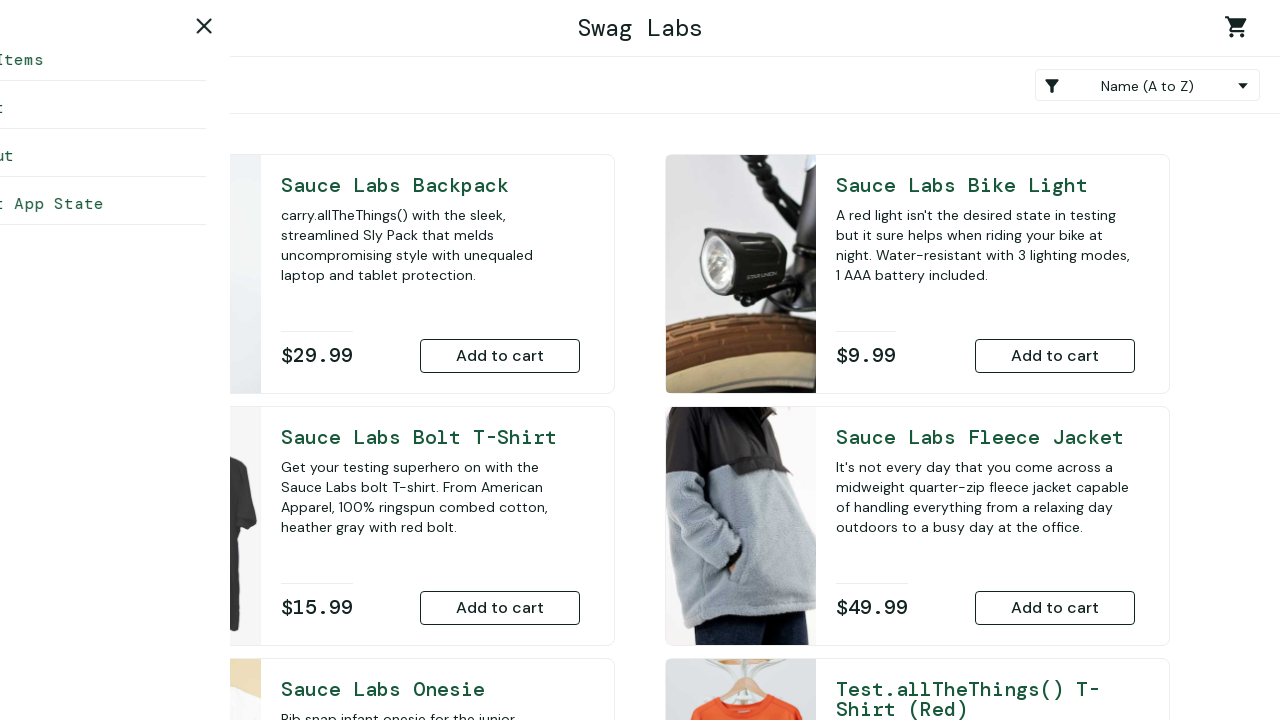

Clicked logout link at (150, 156) on xpath=//a[@id='logout_sidebar_link']
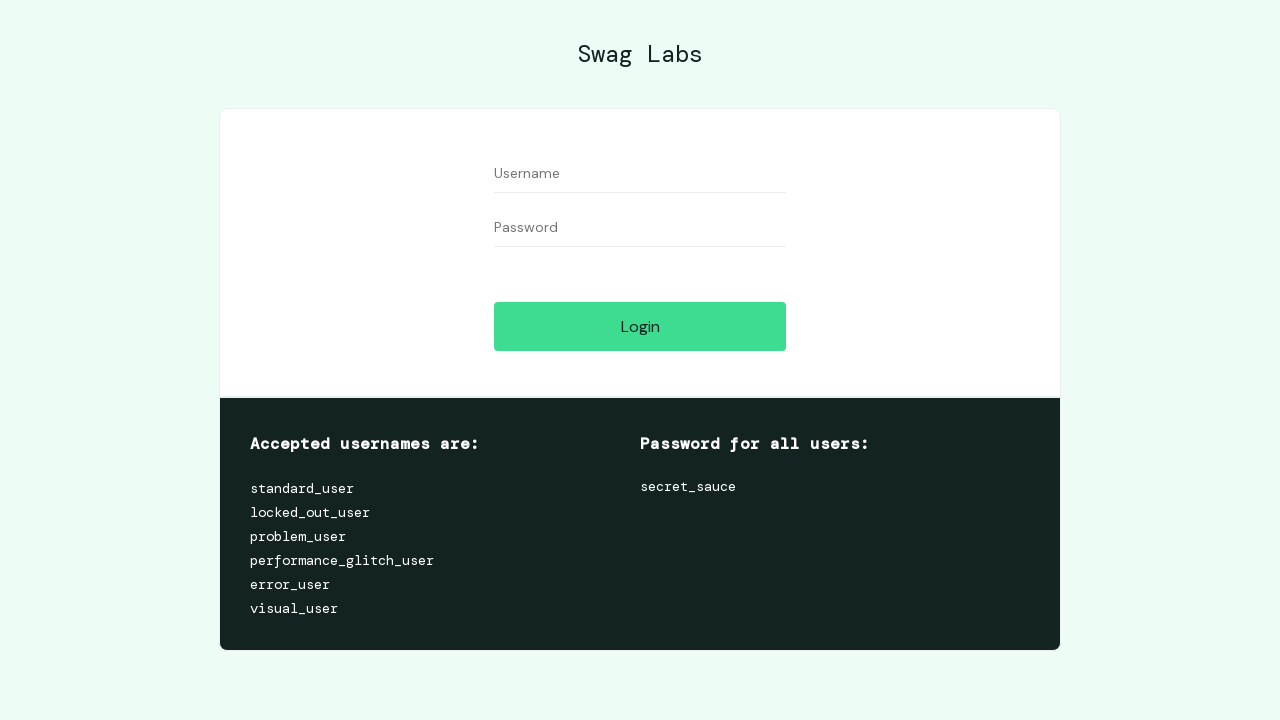

Verified successfully logged out and returned to login page
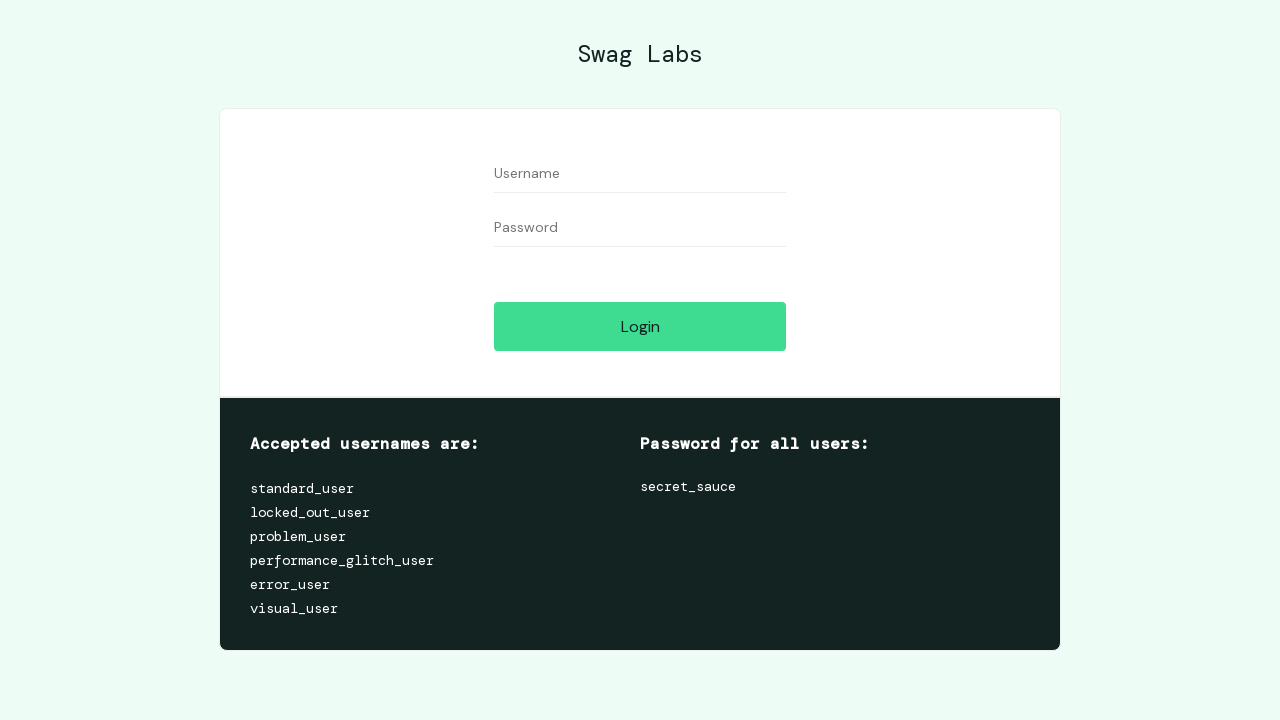

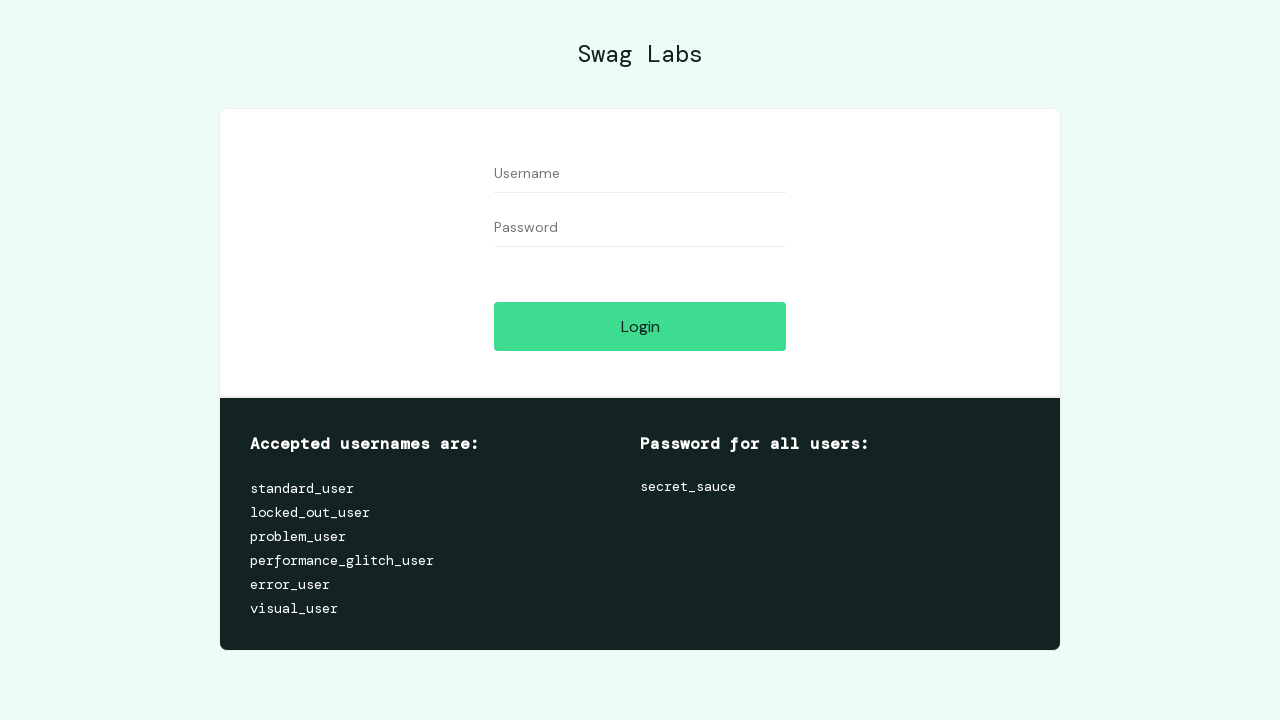